Tests that edits are saved when the input loses focus (blur event)

Starting URL: https://demo.playwright.dev/todomvc

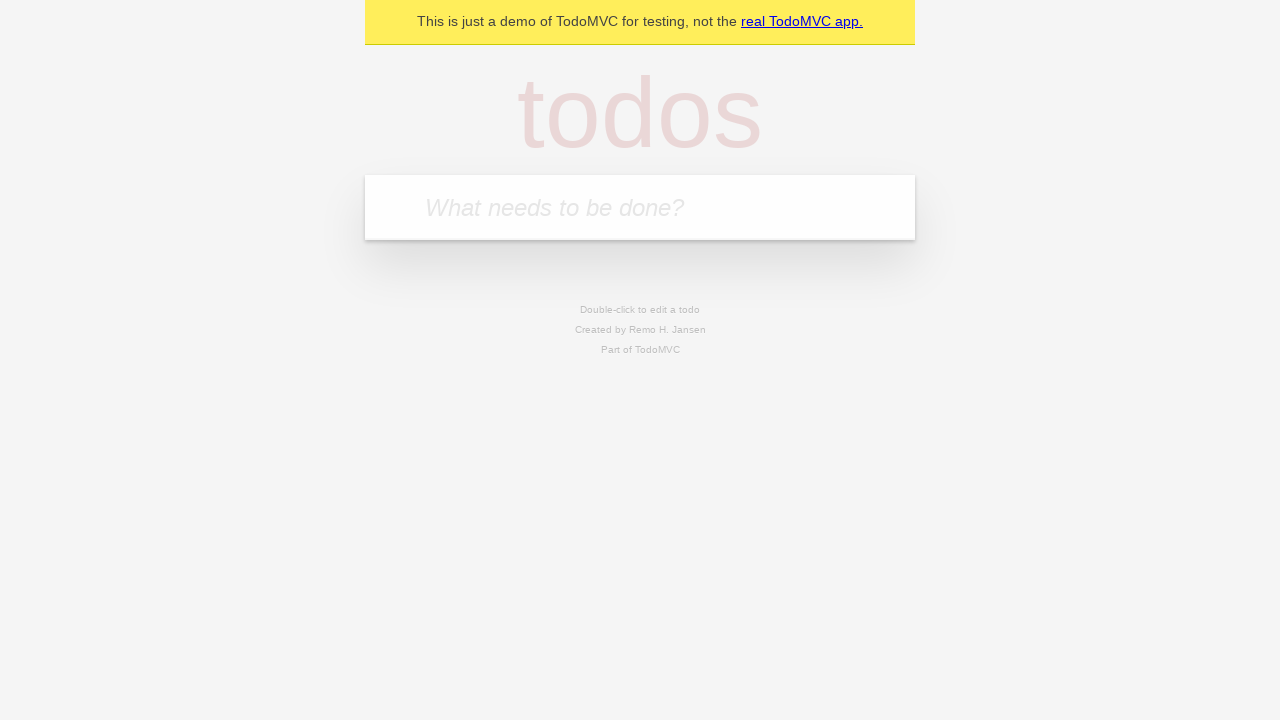

Filled new todo input with 'buy some cheese' on internal:attr=[placeholder="What needs to be done?"i]
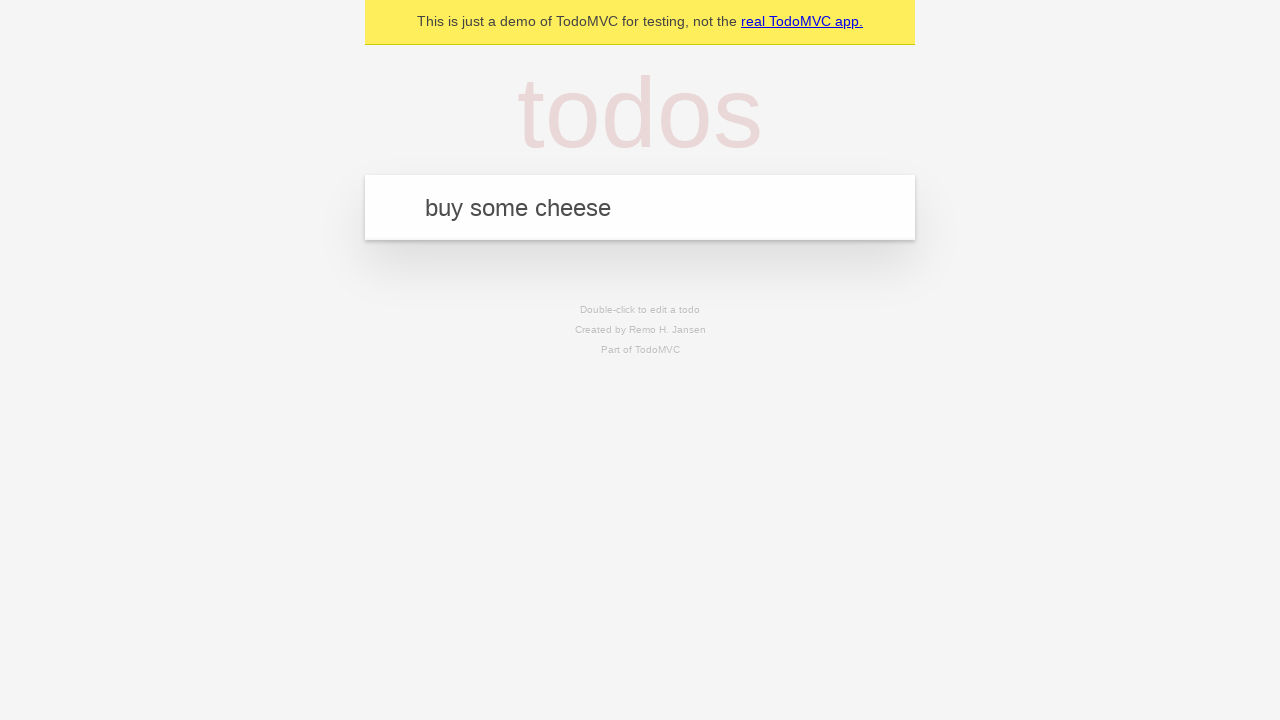

Pressed Enter to create todo 'buy some cheese' on internal:attr=[placeholder="What needs to be done?"i]
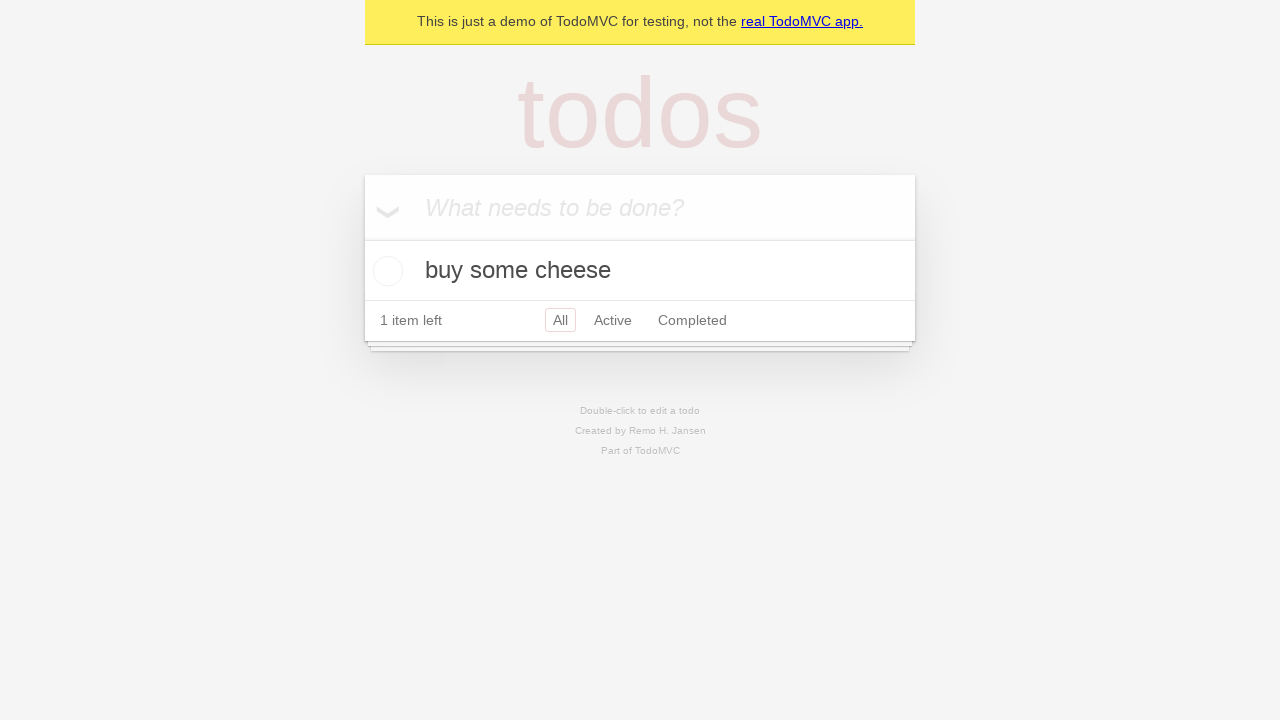

Filled new todo input with 'feed the cat' on internal:attr=[placeholder="What needs to be done?"i]
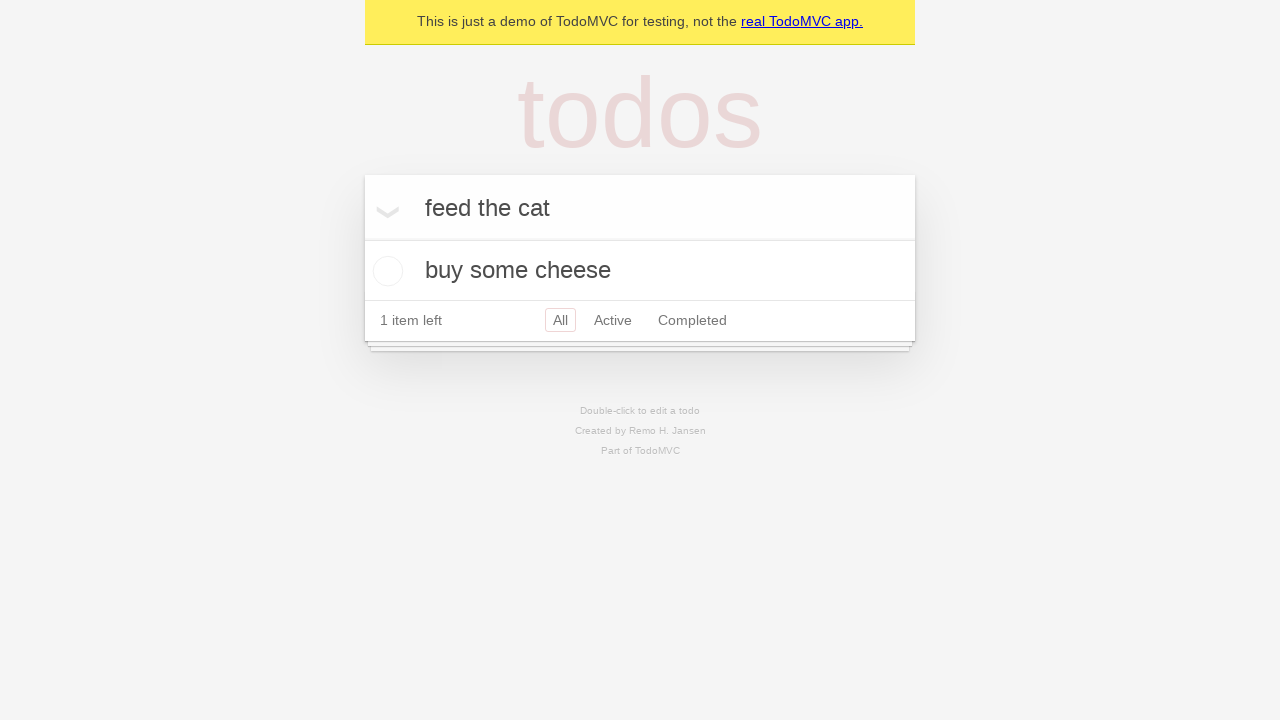

Pressed Enter to create todo 'feed the cat' on internal:attr=[placeholder="What needs to be done?"i]
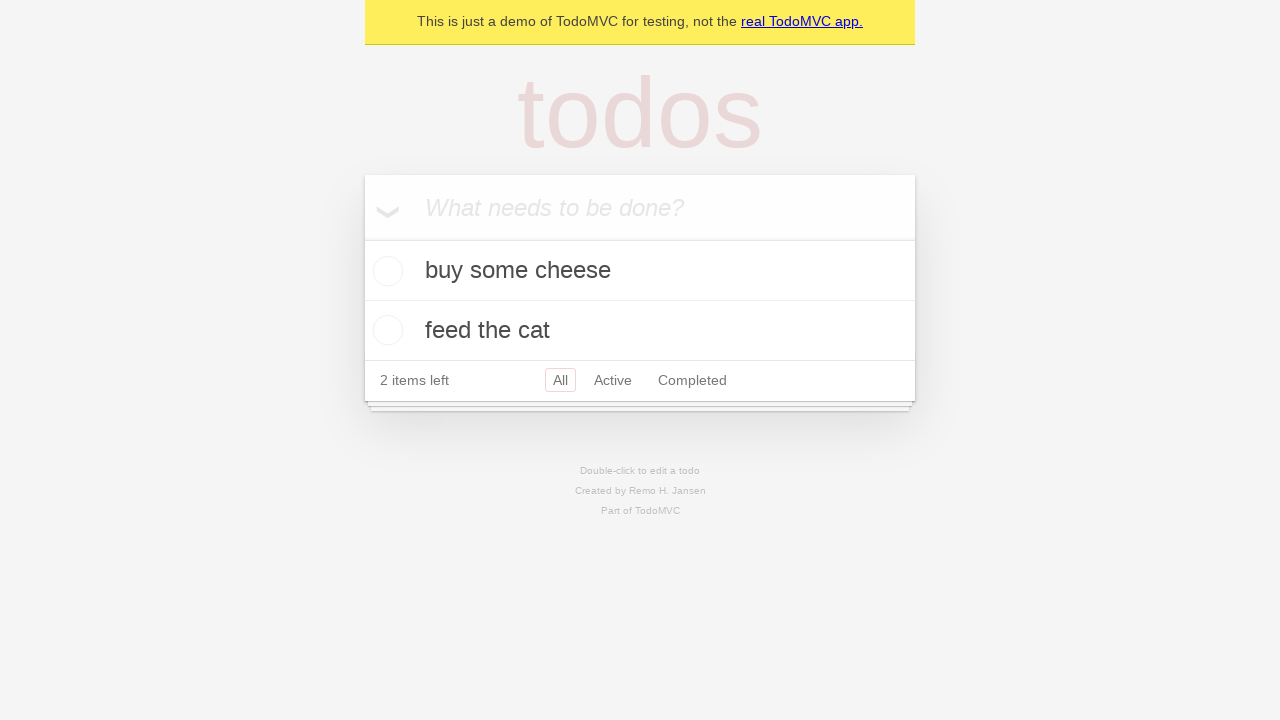

Filled new todo input with 'book a doctors appointment' on internal:attr=[placeholder="What needs to be done?"i]
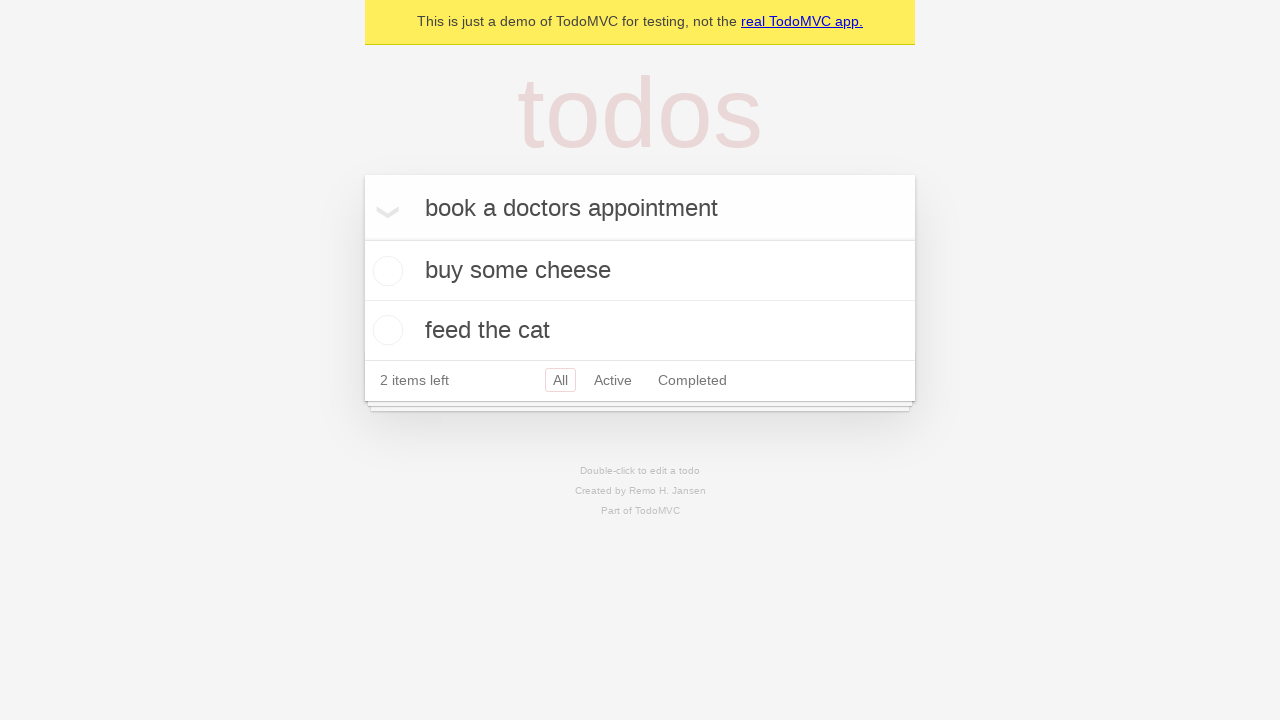

Pressed Enter to create todo 'book a doctors appointment' on internal:attr=[placeholder="What needs to be done?"i]
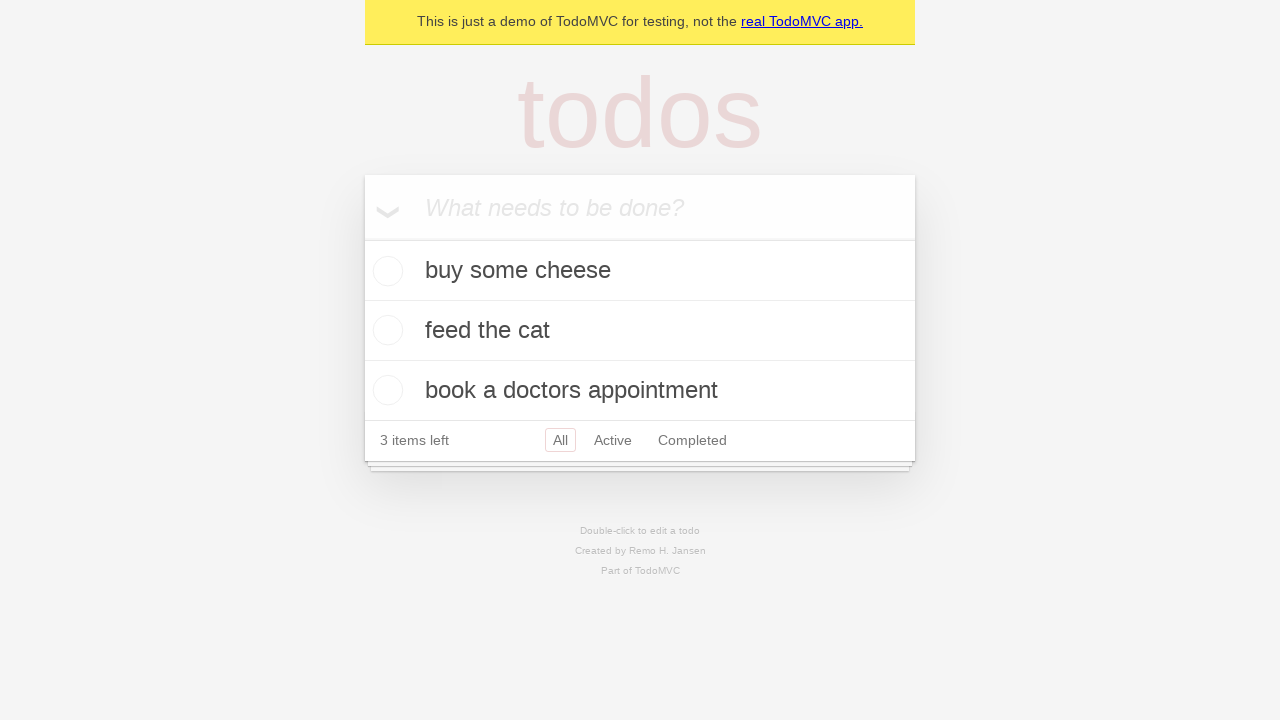

Double-clicked second todo item to enter edit mode at (640, 331) on internal:testid=[data-testid="todo-item"s] >> nth=1
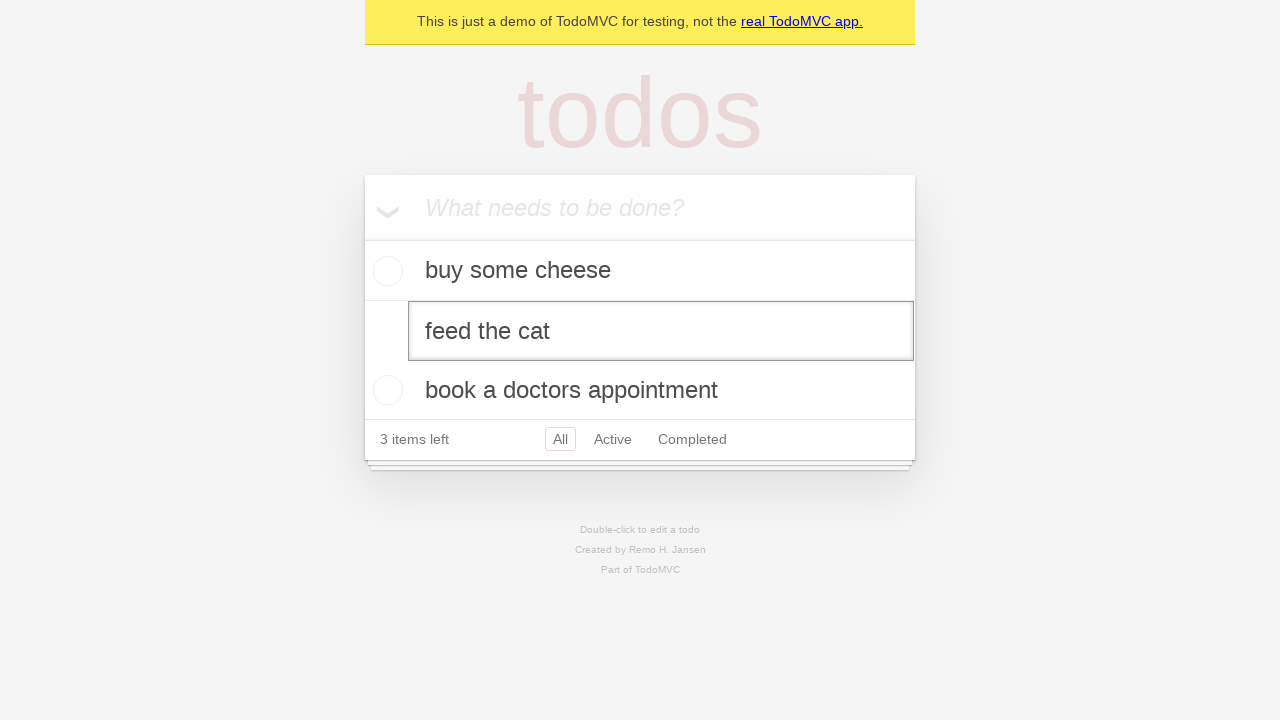

Filled edit input with 'buy some sausages' on internal:testid=[data-testid="todo-item"s] >> nth=1 >> internal:role=textbox[nam
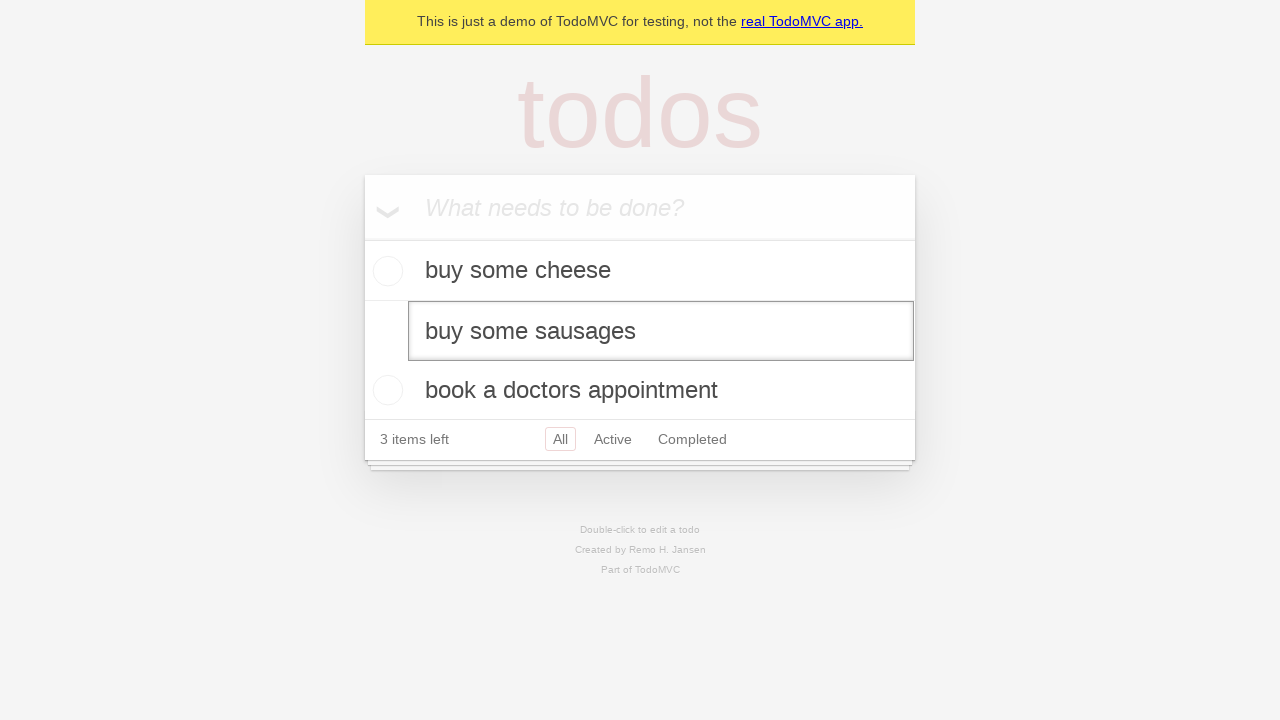

Dispatched blur event to save edited todo
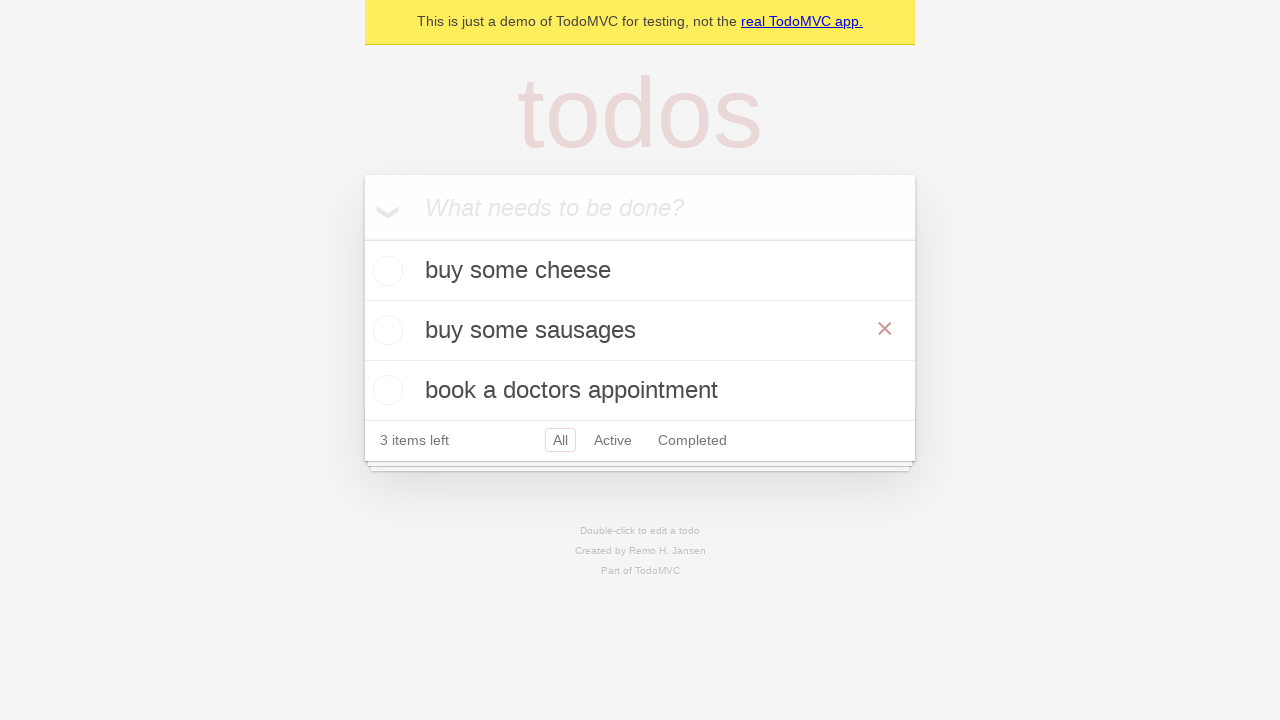

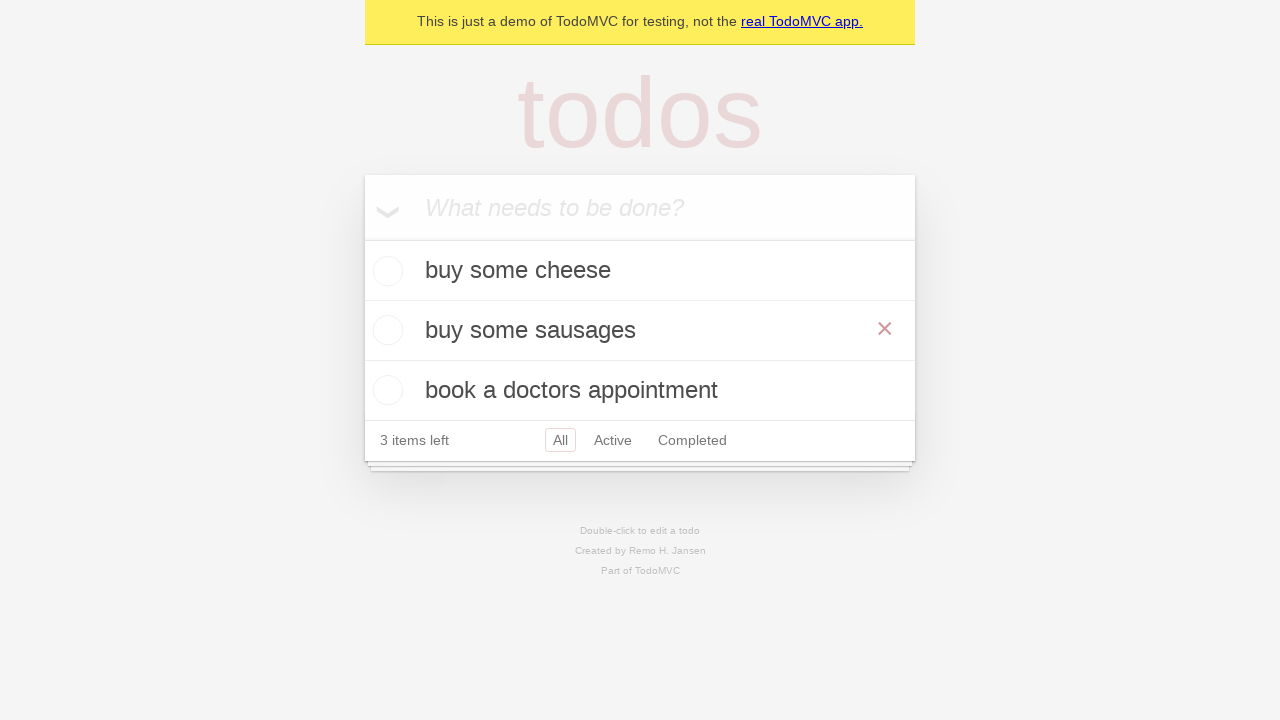